Navigates to The Internet app, clicks on Add/Remove Elements link, then clicks Add Element button

Starting URL: https://the-internet.herokuapp.com/

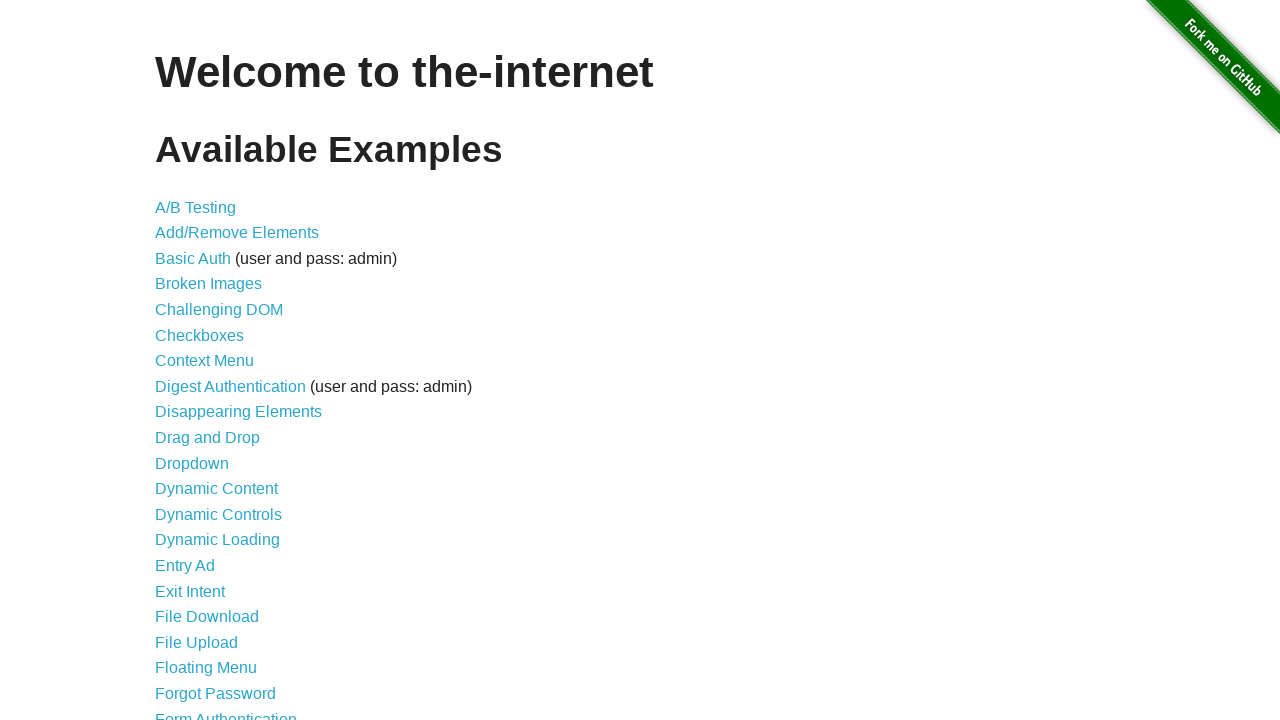

Navigated to The Internet app homepage
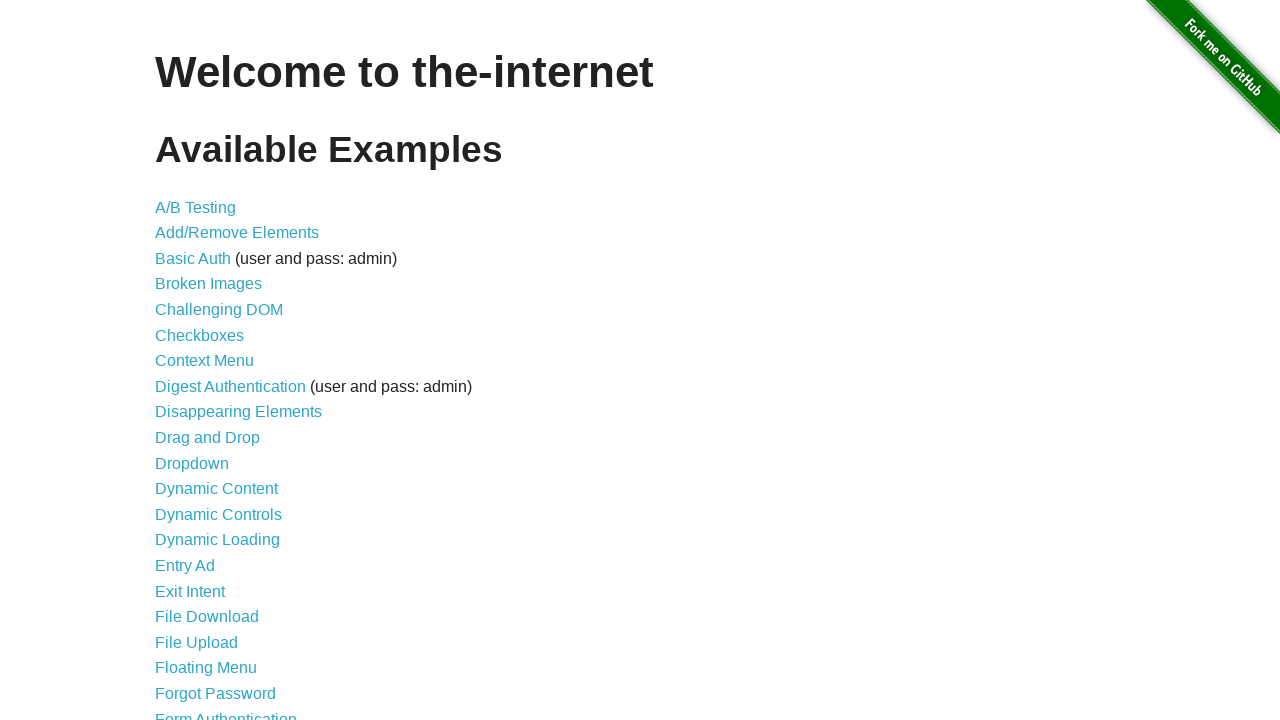

Clicked on Add/Remove Elements link at (237, 233) on text=Add/Remove Elements
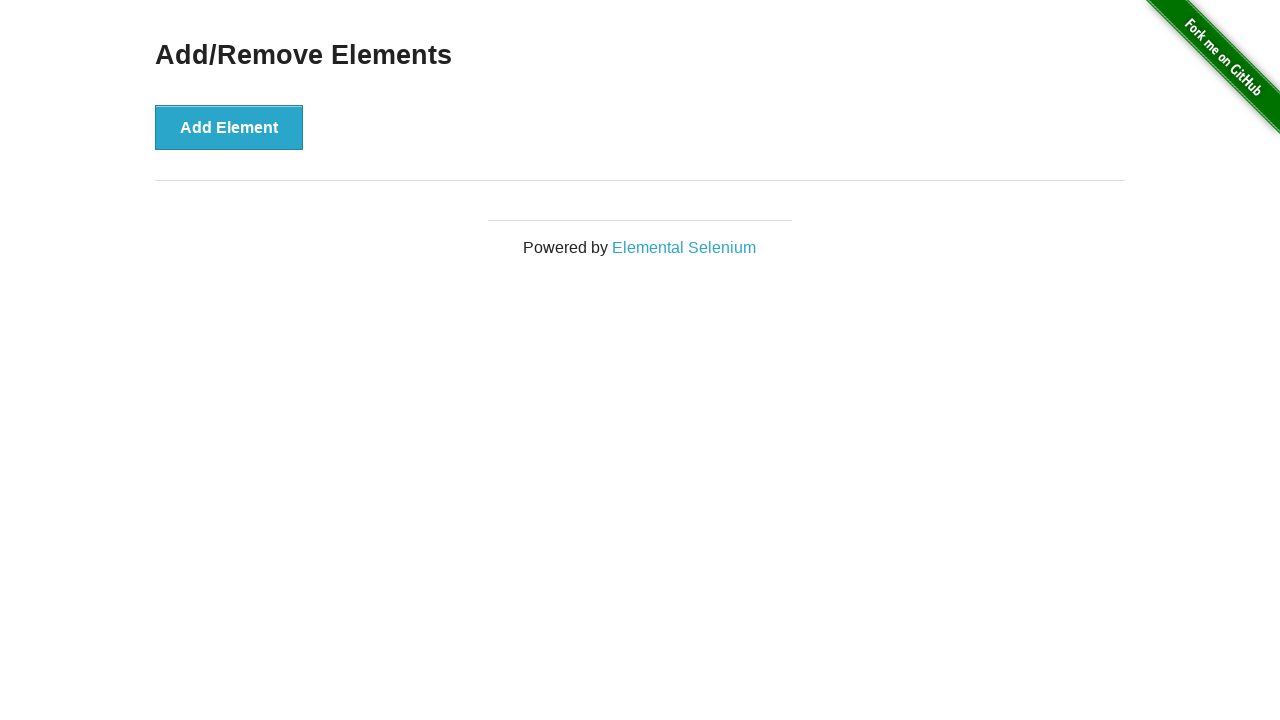

Clicked on Add Element button at (229, 127) on text=Add Element
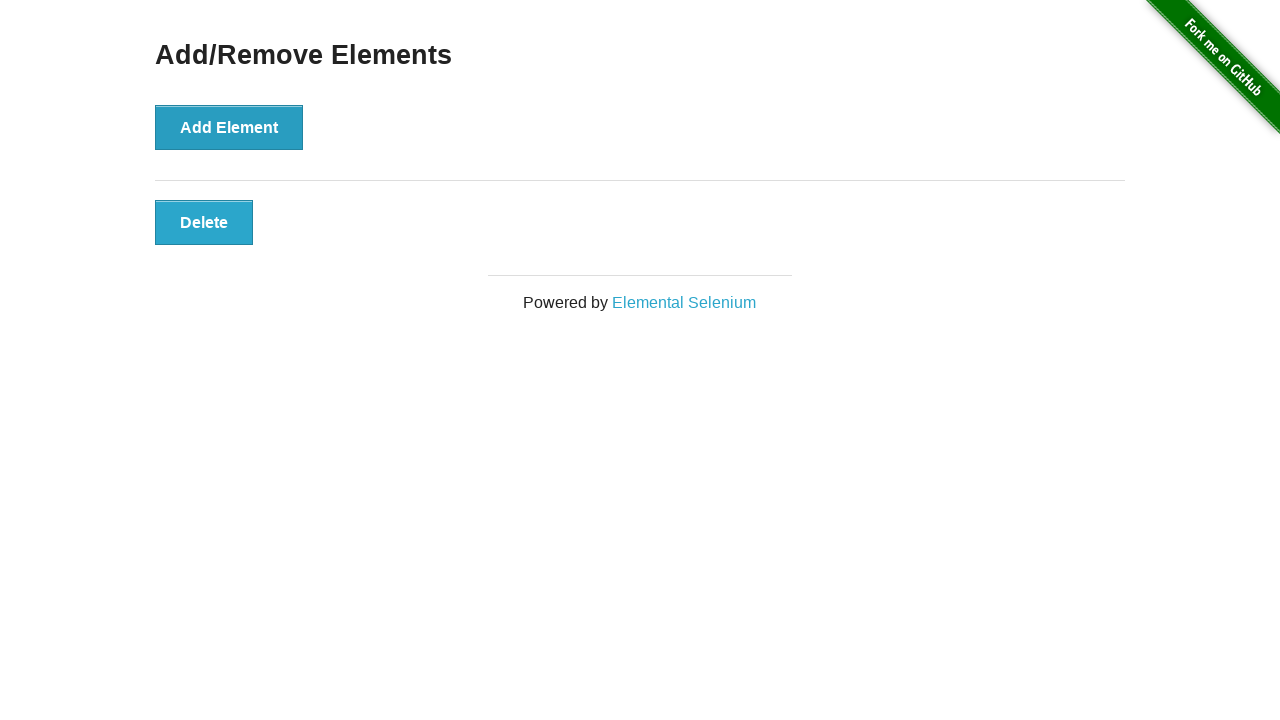

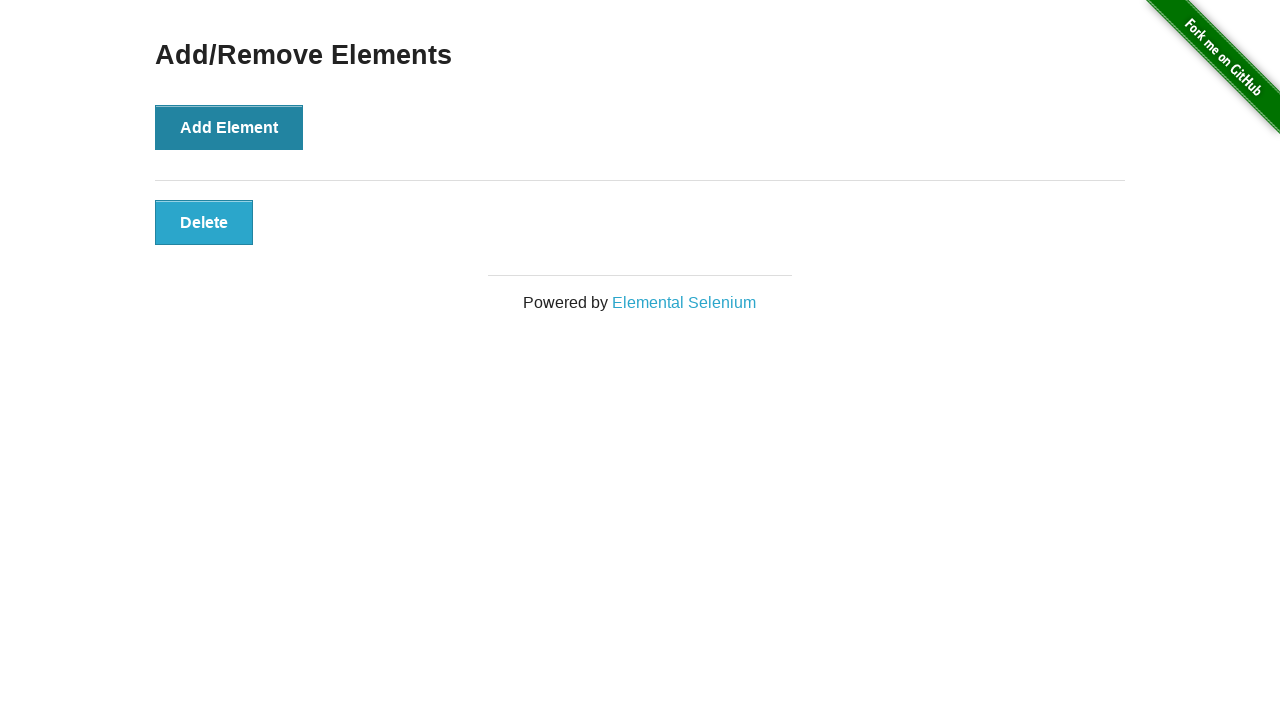